Navigates to W3Schools HTML table example, switches to iframe, and iterates through all table data

Starting URL: https://www.w3schools.com/html/tryit.asp?filename=tryhtml_table_intro

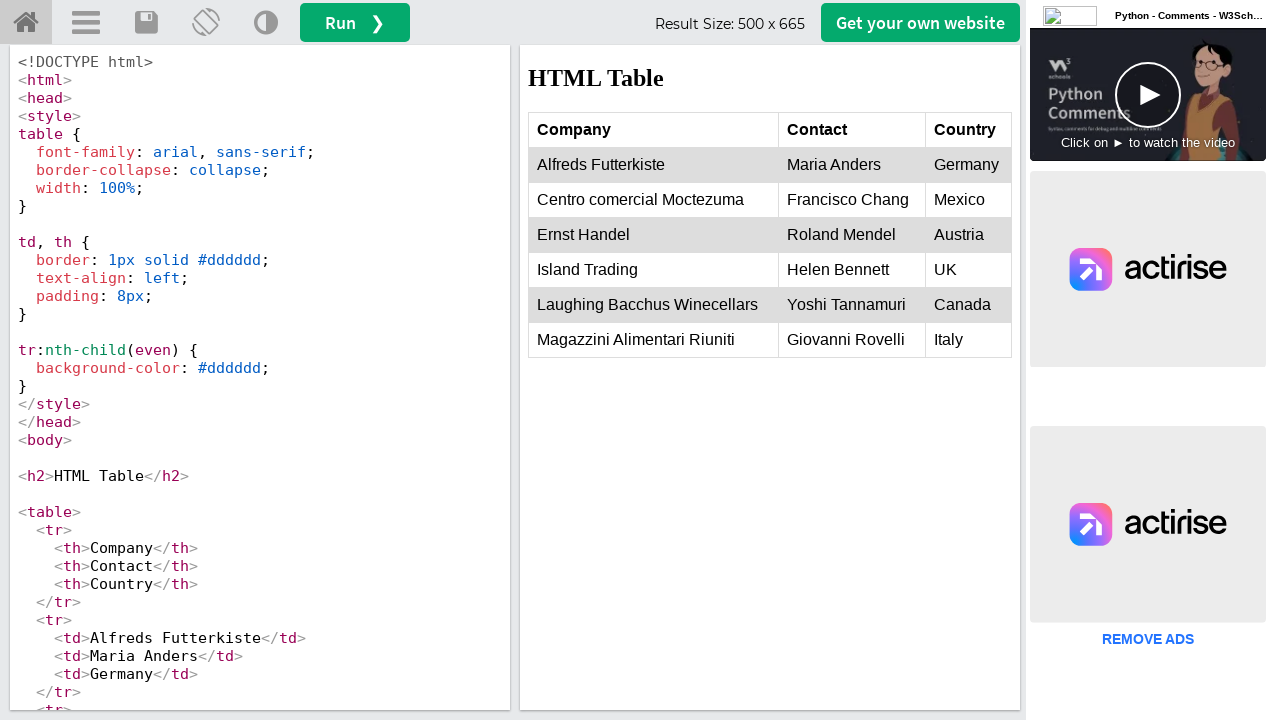

Navigated to W3Schools HTML table example page
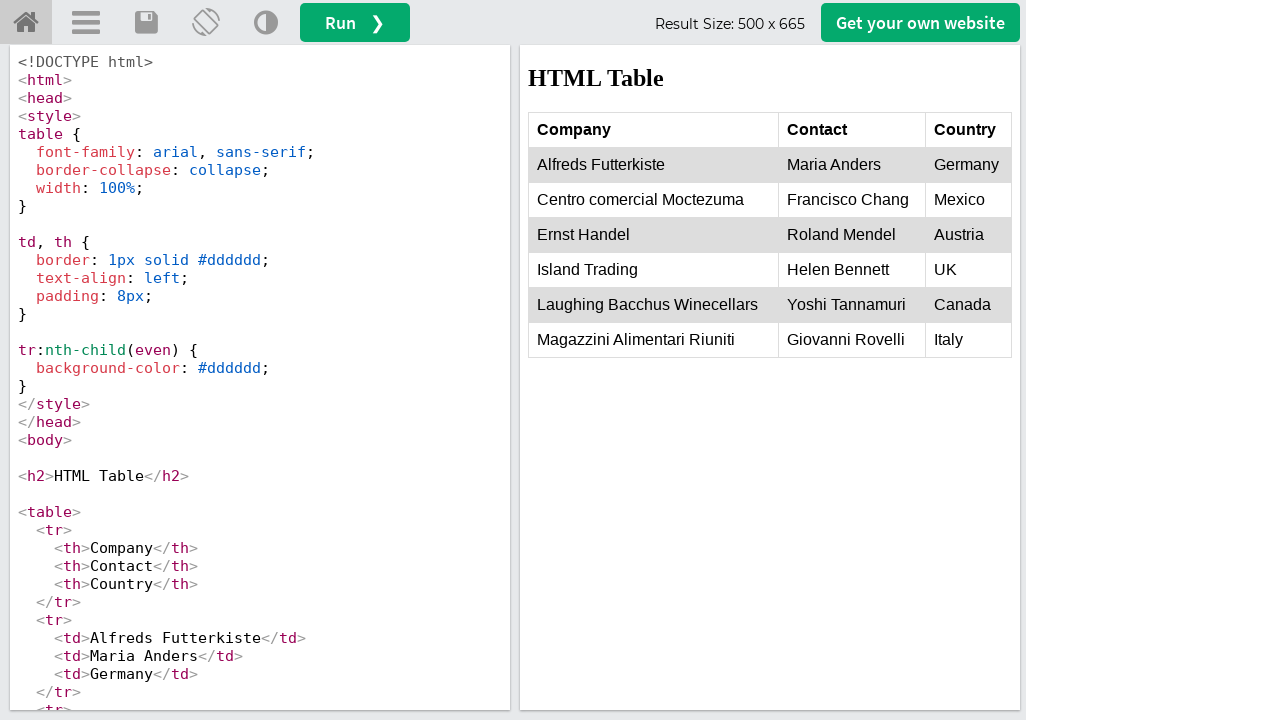

Located iframe with id 'iframeResult'
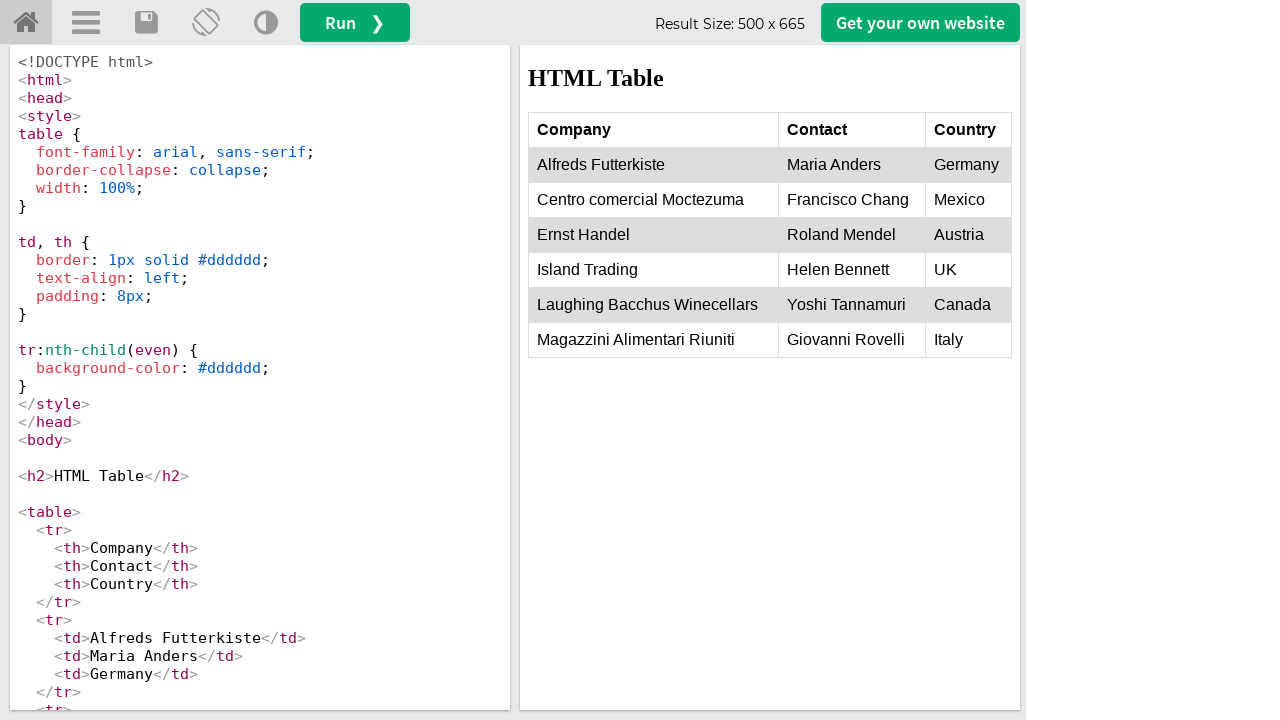

Located table element within iframe
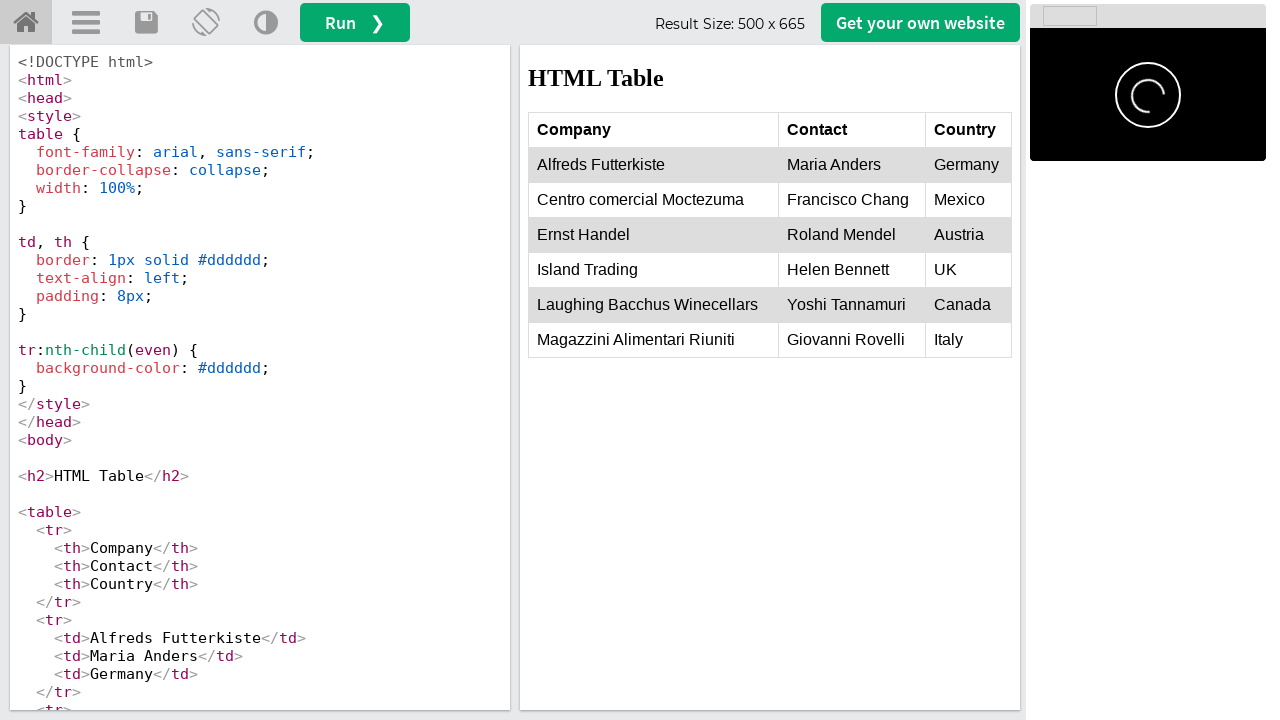

Retrieved all 7 table rows
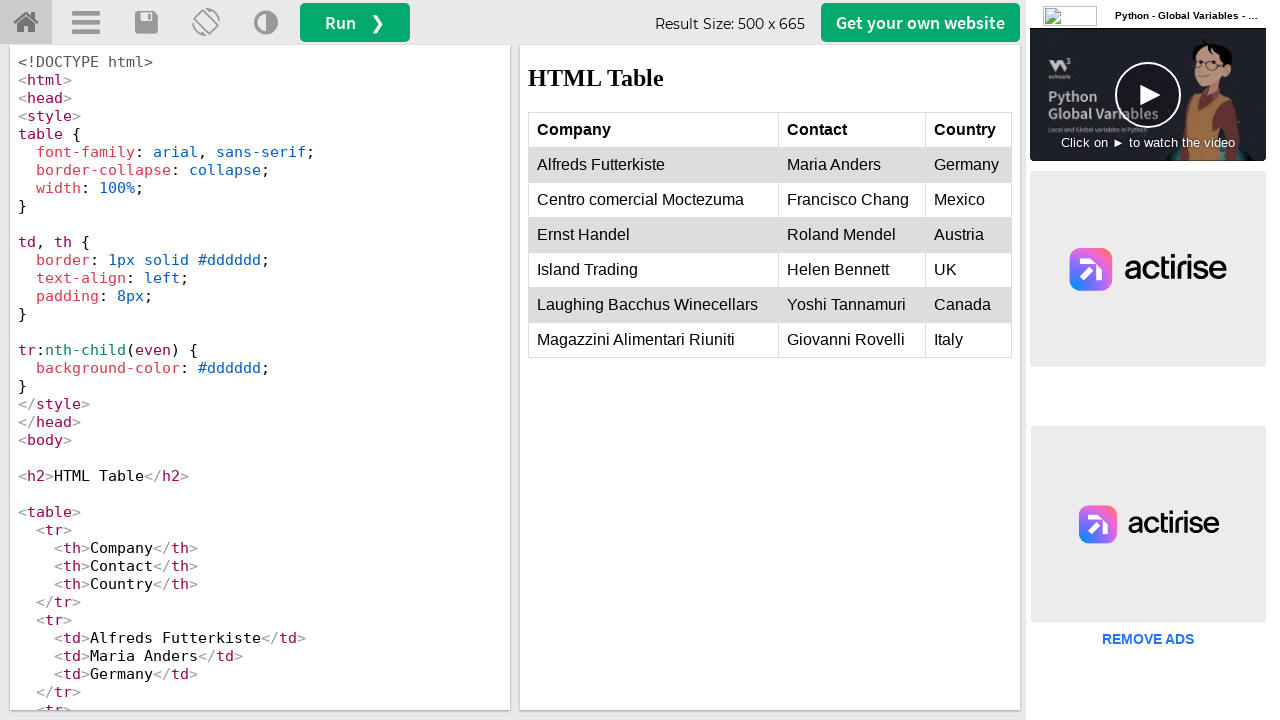

Extracted table row data: Alfreds Futterkiste | Maria Anders | Germany
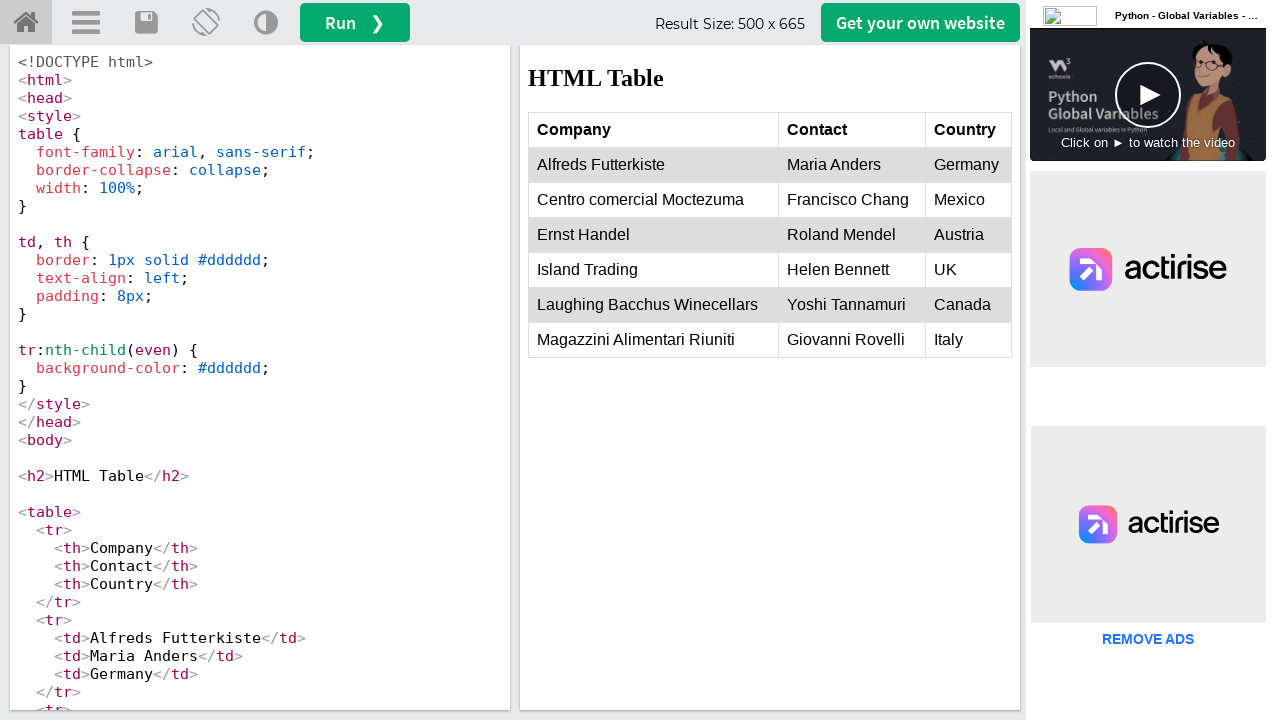

Extracted table row data: Centro comercial Moctezuma | Francisco Chang | Mexico
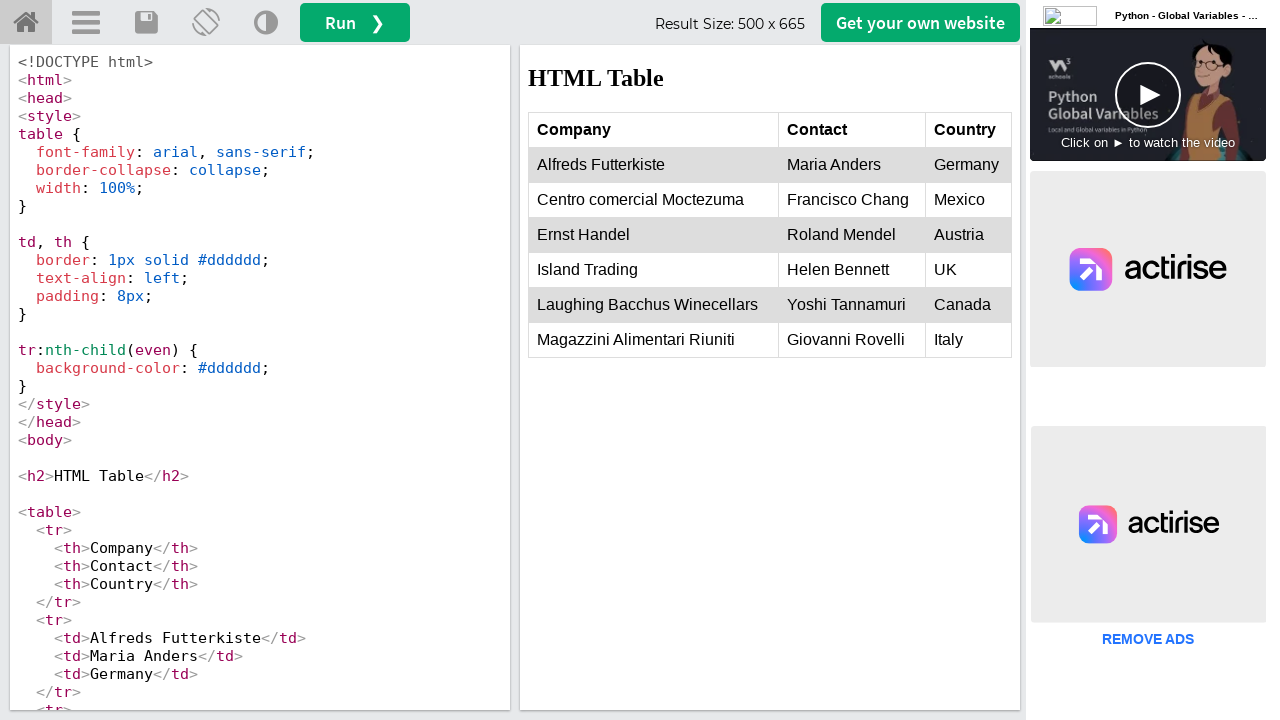

Extracted table row data: Ernst Handel | Roland Mendel | Austria
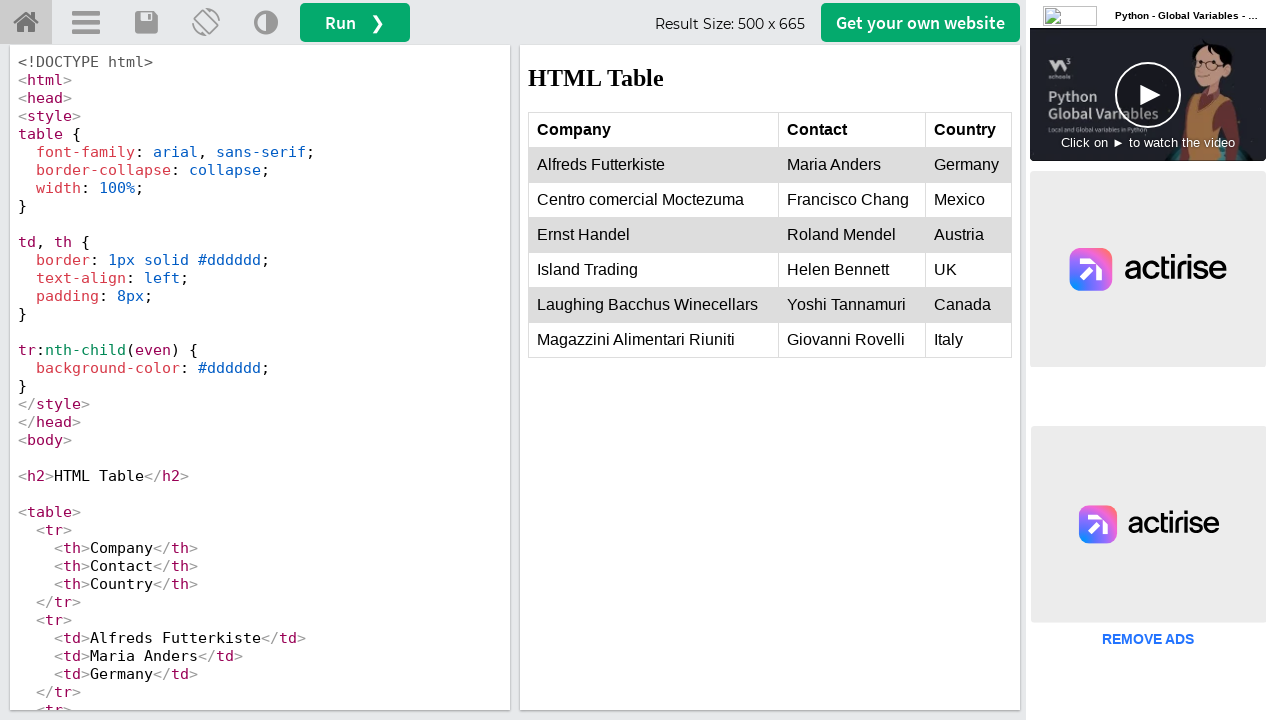

Extracted table row data: Island Trading | Helen Bennett | UK
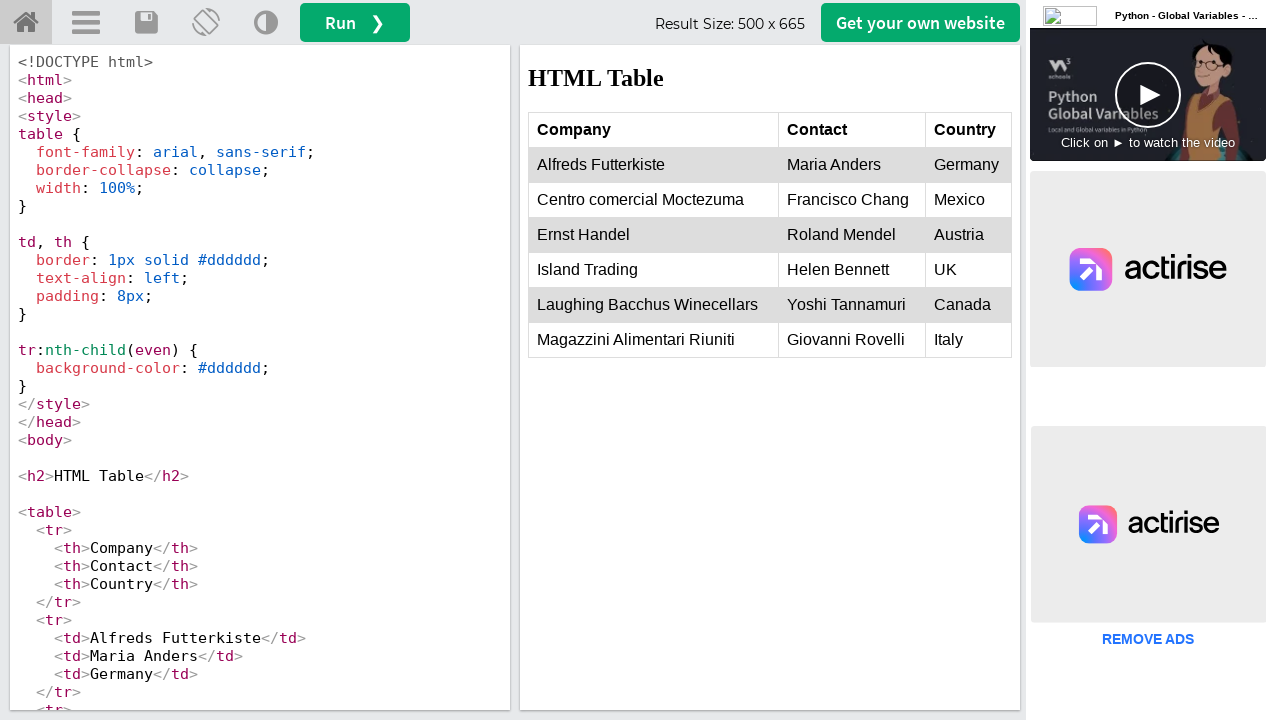

Extracted table row data: Laughing Bacchus Winecellars | Yoshi Tannamuri | Canada
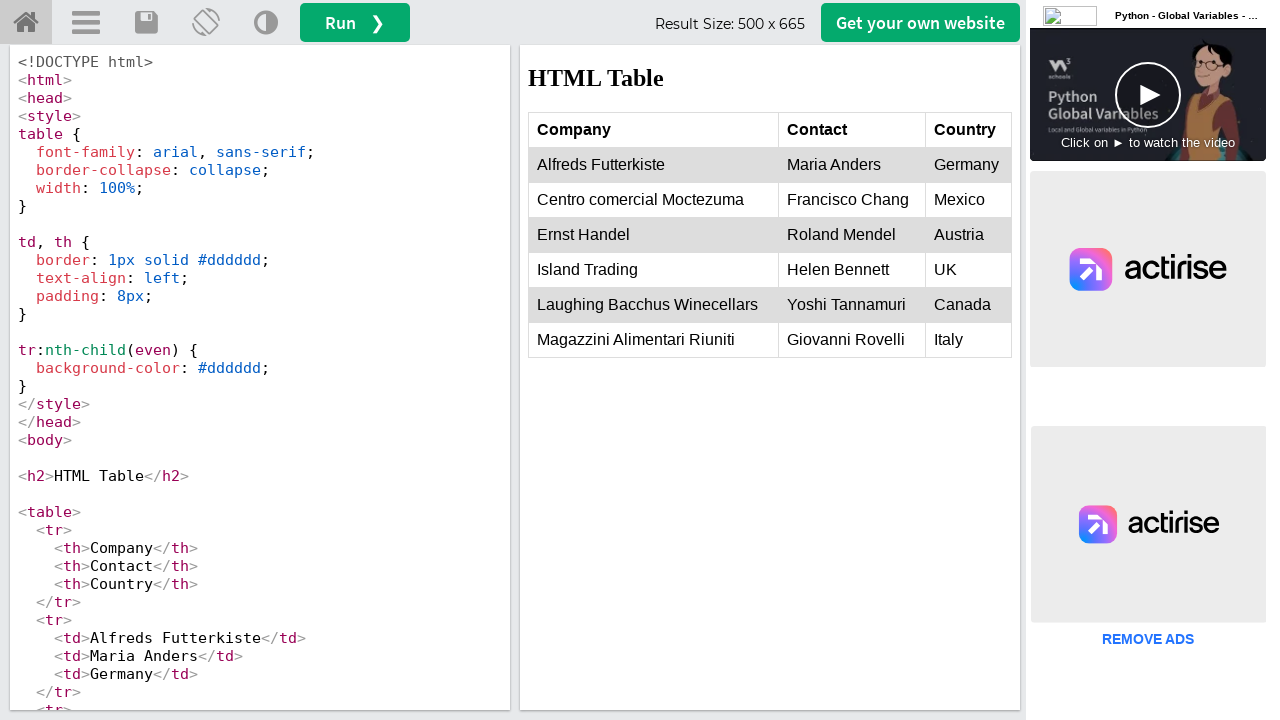

Extracted table row data: Magazzini Alimentari Riuniti | Giovanni Rovelli | Italy
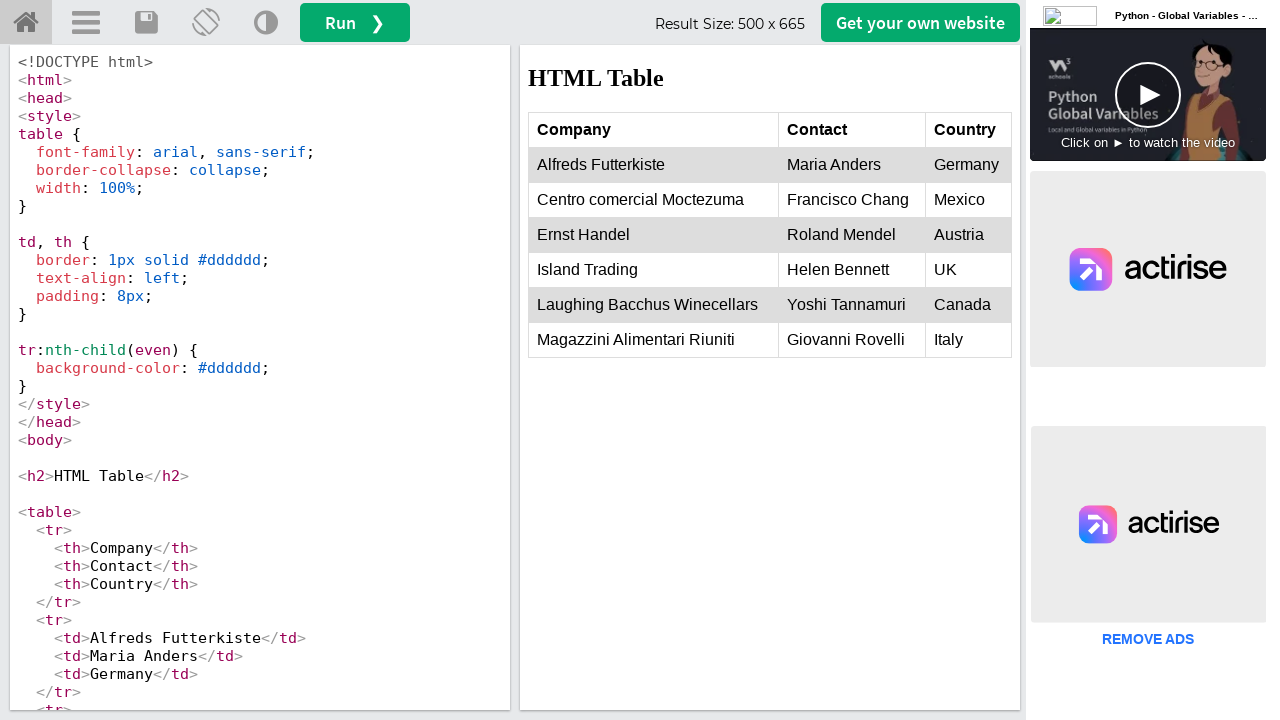

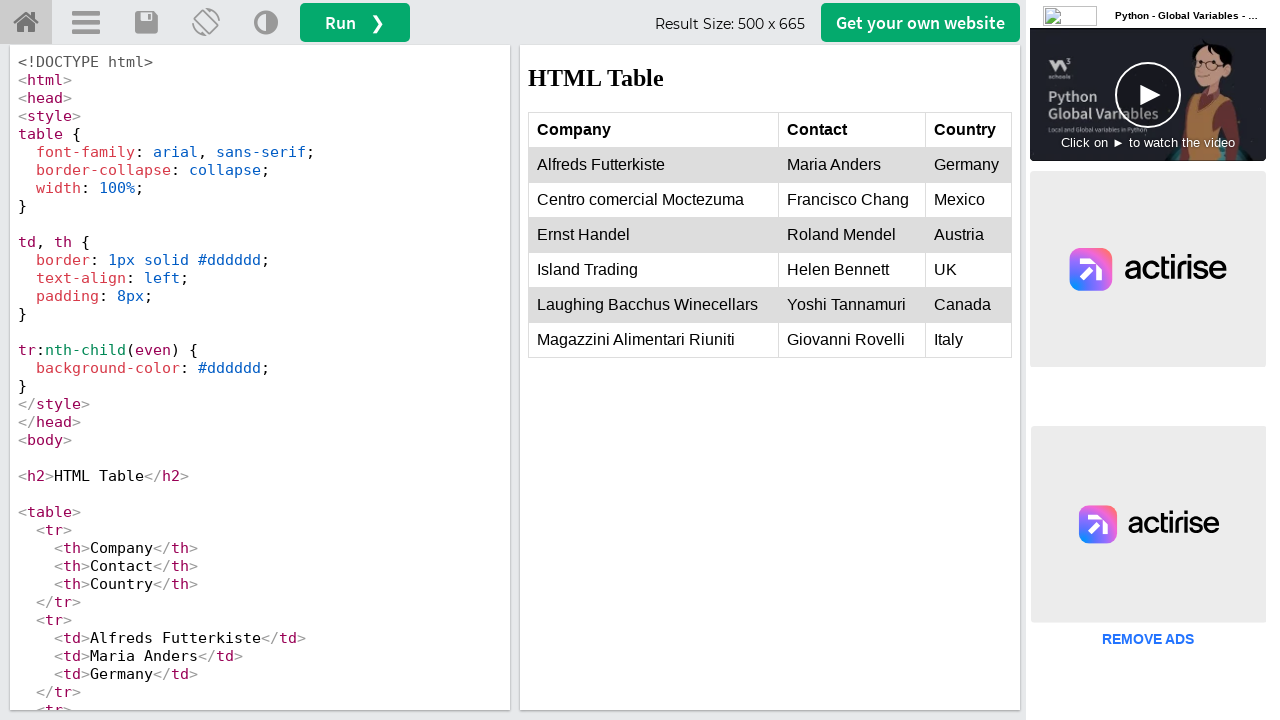